Tests hide and show functionality by clicking hide button, then show button, and verifying element visibility

Starting URL: https://codenboxautomationlab.com/practice/

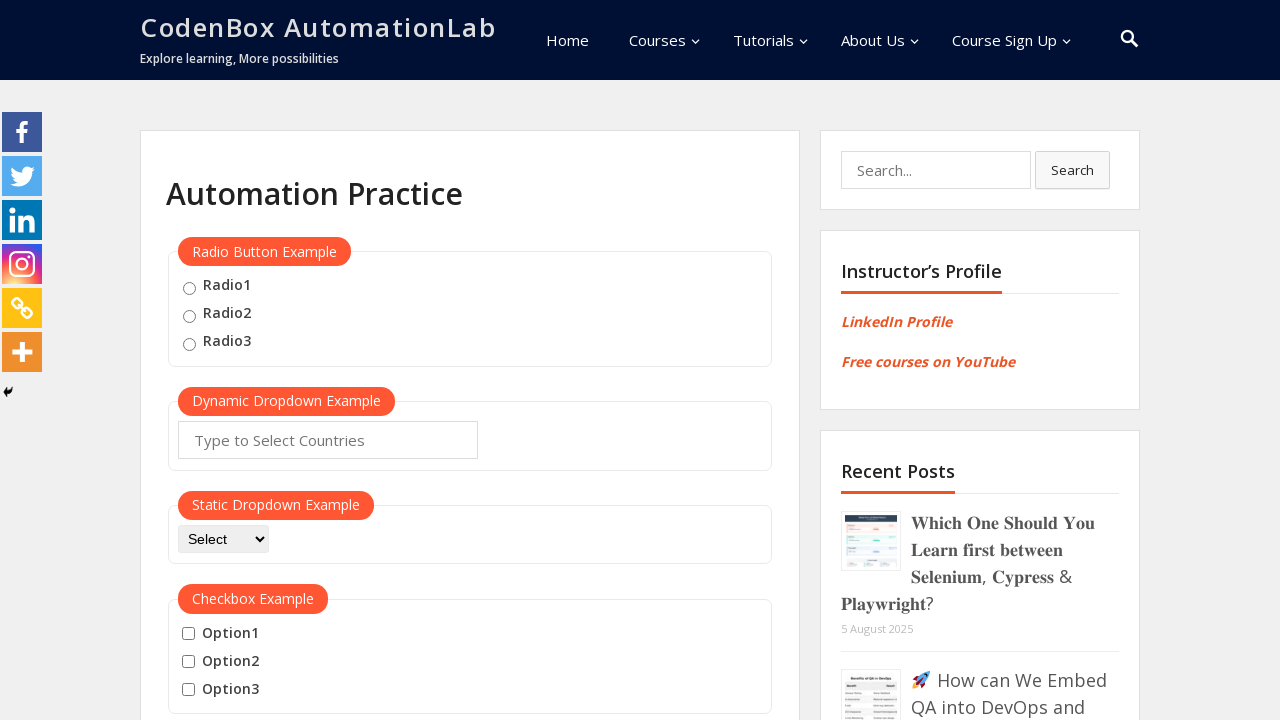

Scrolled down to element area (1500px)
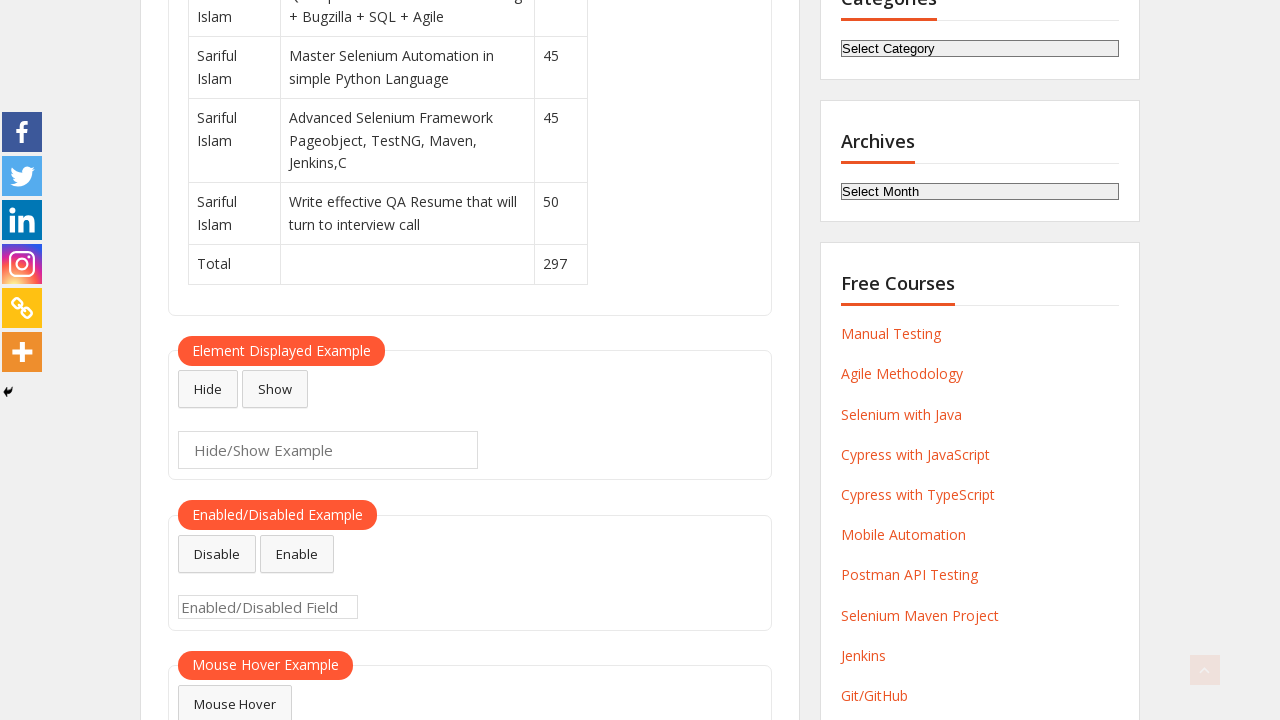

Clicked hide button to hide the element at (208, 389) on #hide-textbox
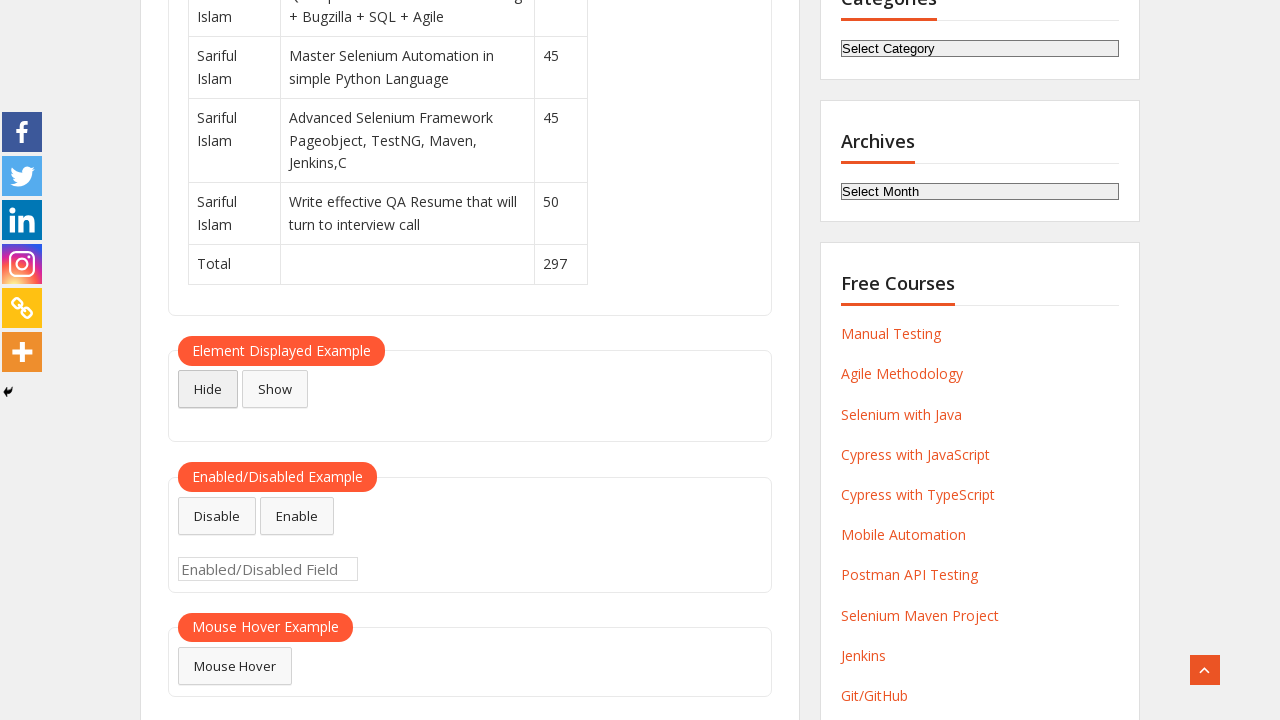

Waited 4000ms for element to be hidden
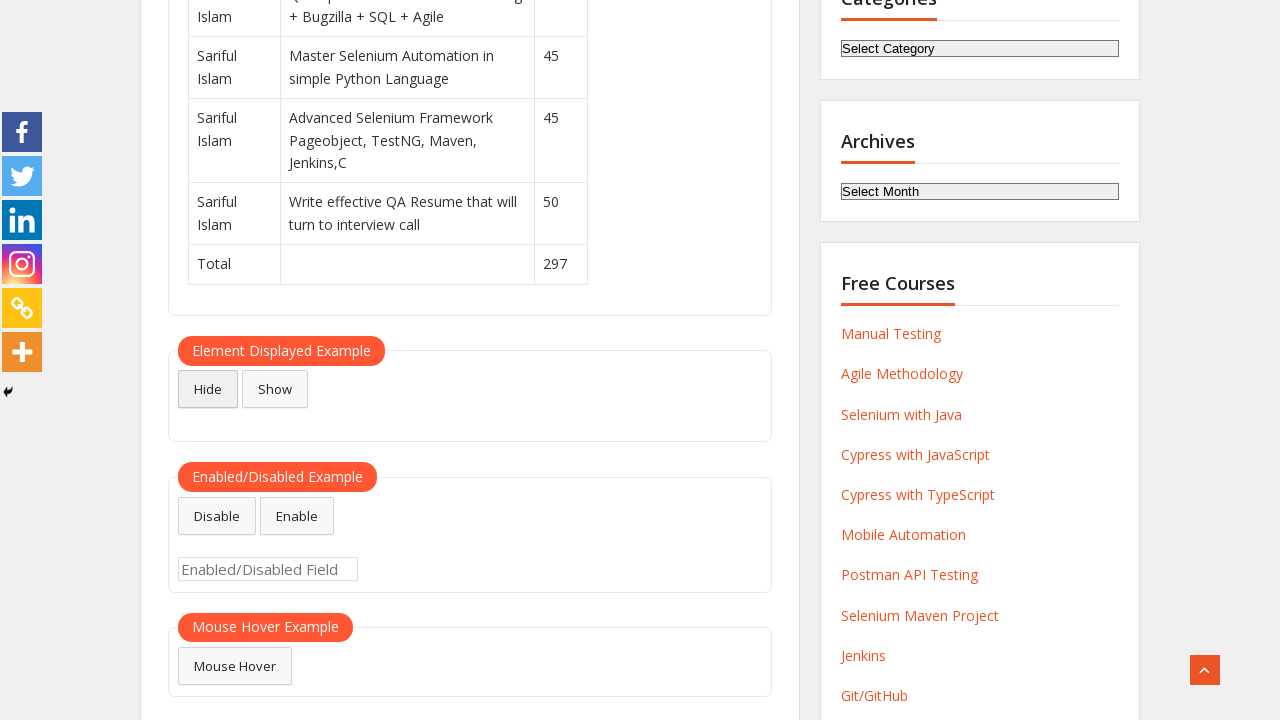

Clicked show button to display the element at (275, 389) on #show-textbox
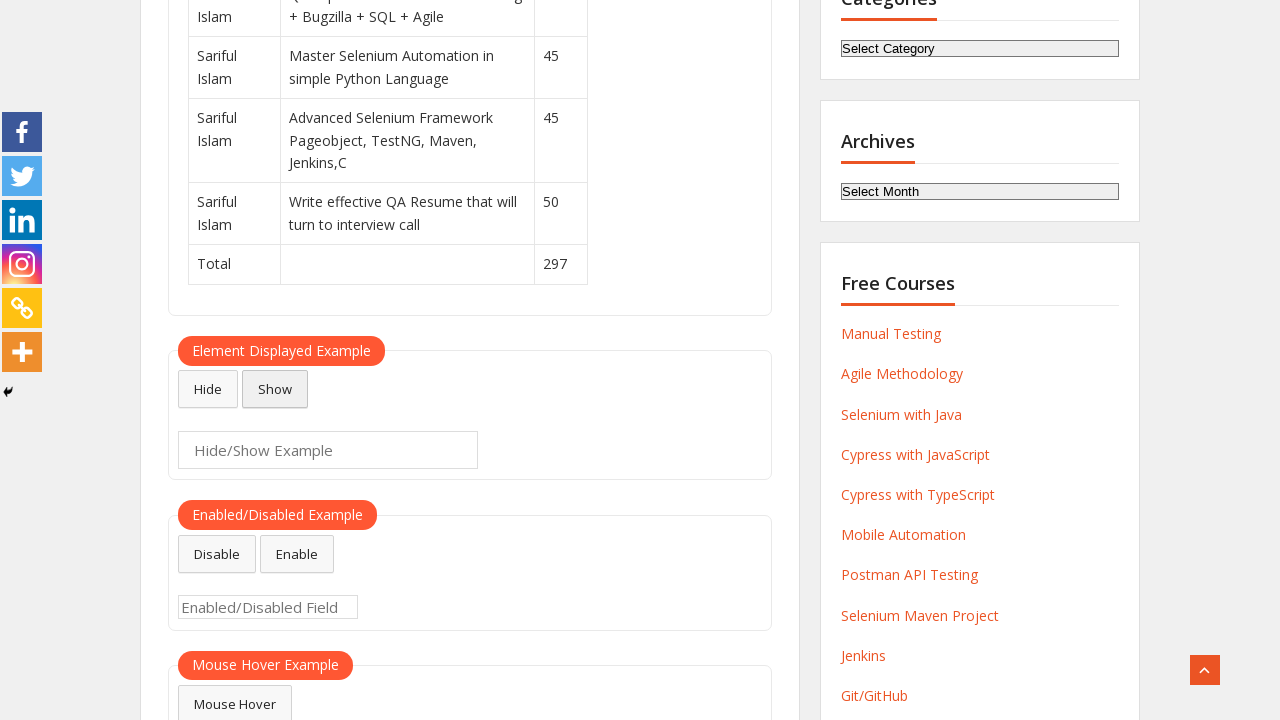

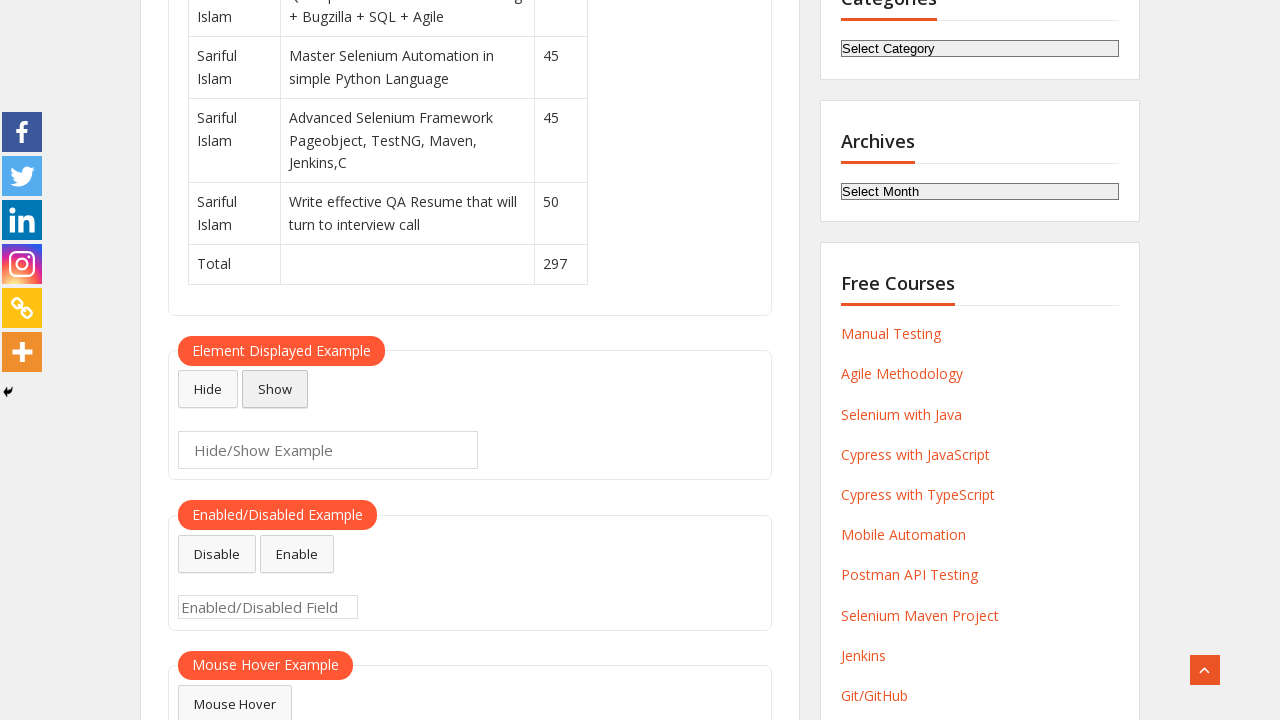